Navigates to Apple's accessibility page and waits for the page to fully load

Starting URL: https://www.apple.com/in/accessibility/

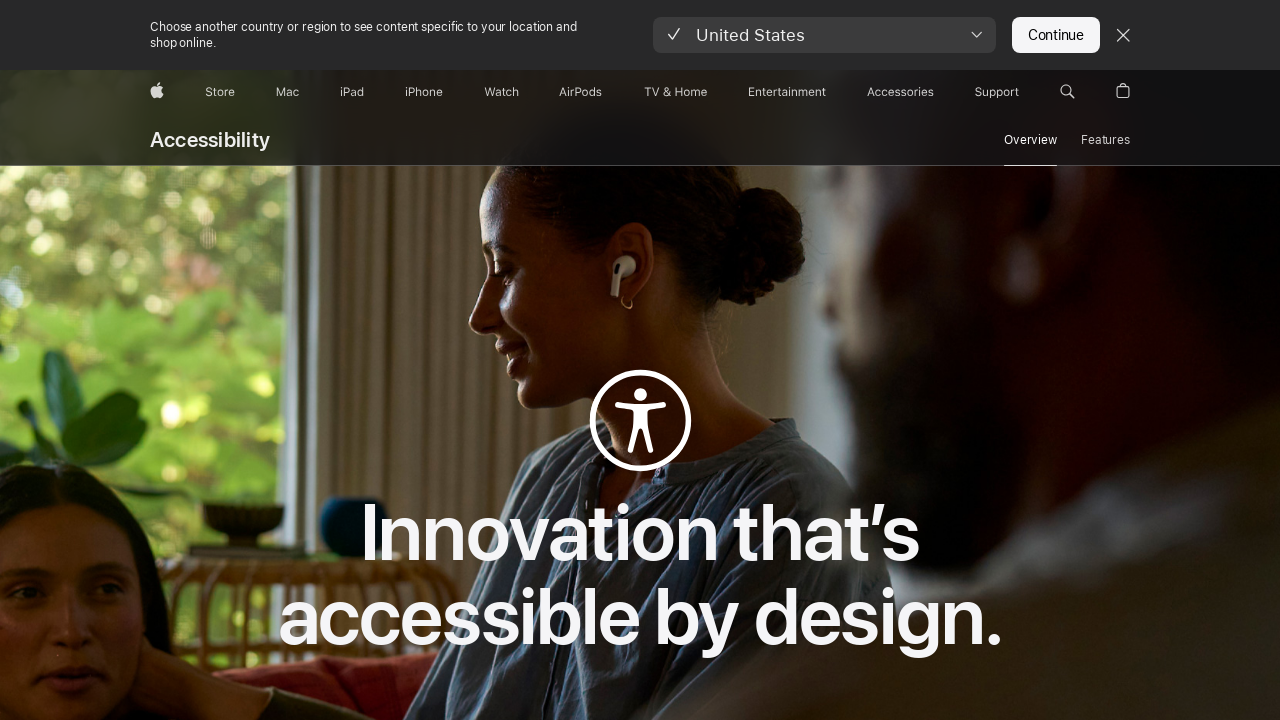

Navigated to Apple's accessibility page
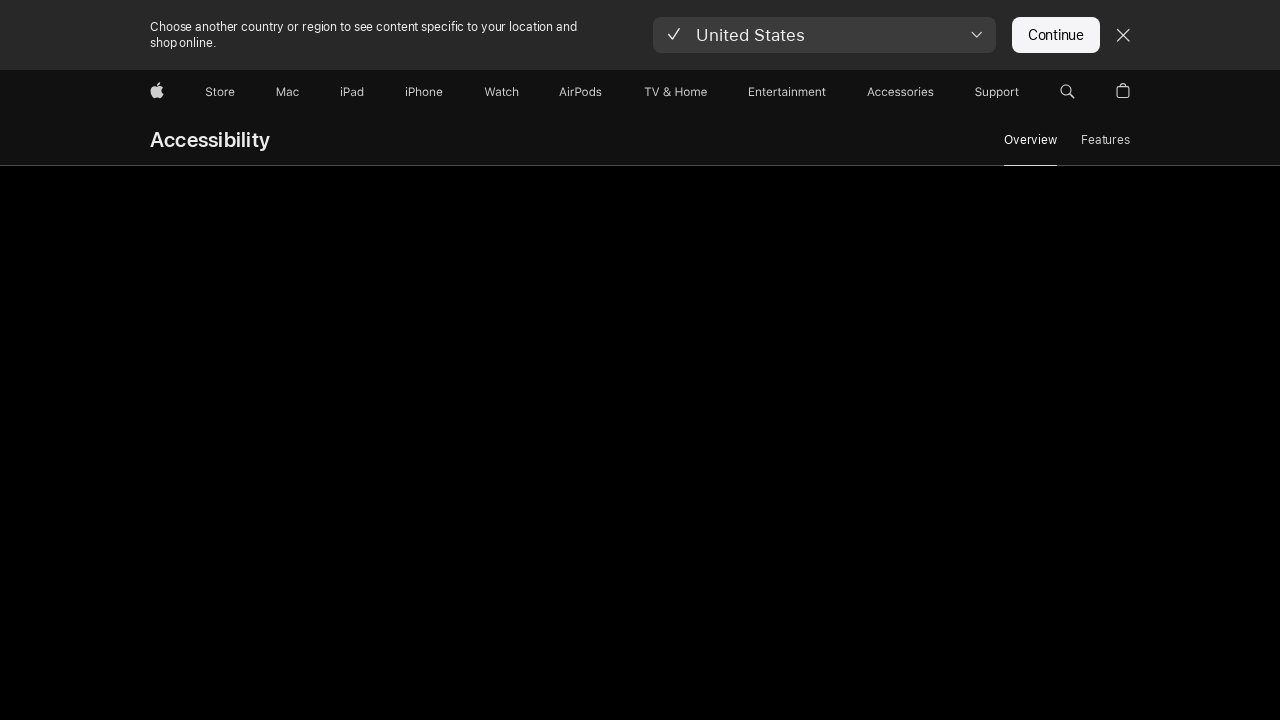

Page fully loaded with network idle state
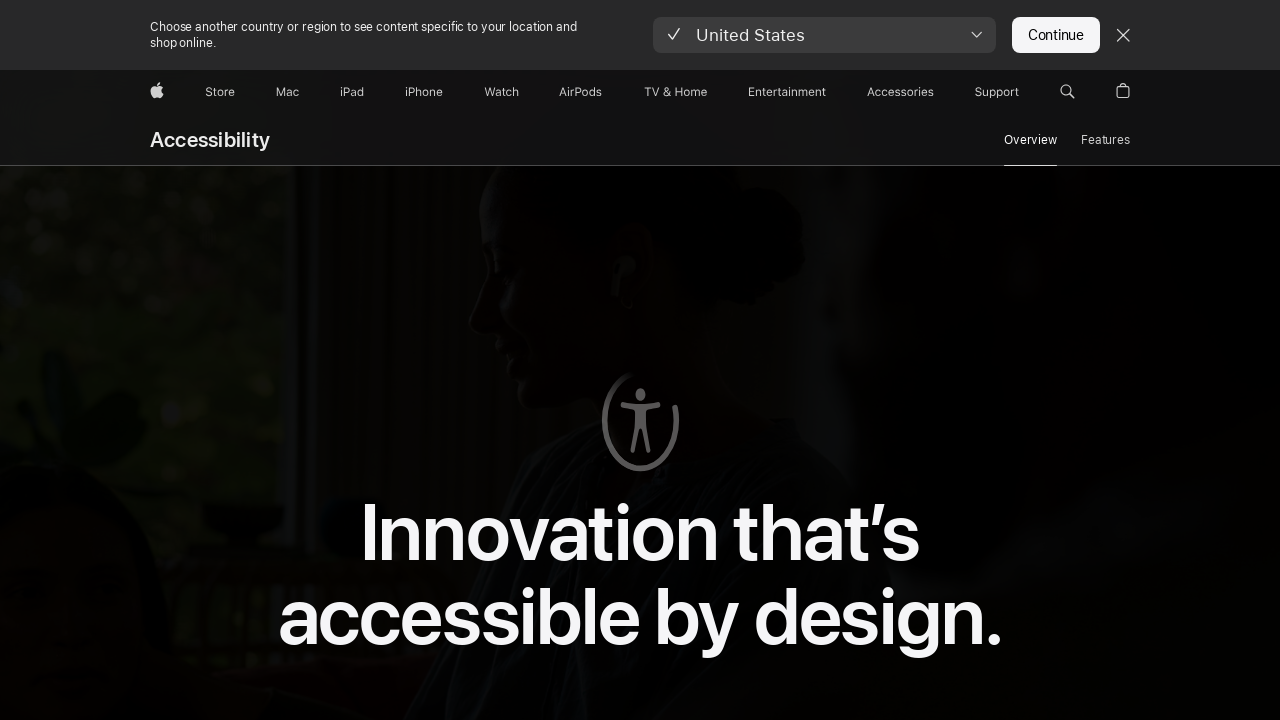

Main content body element is visible
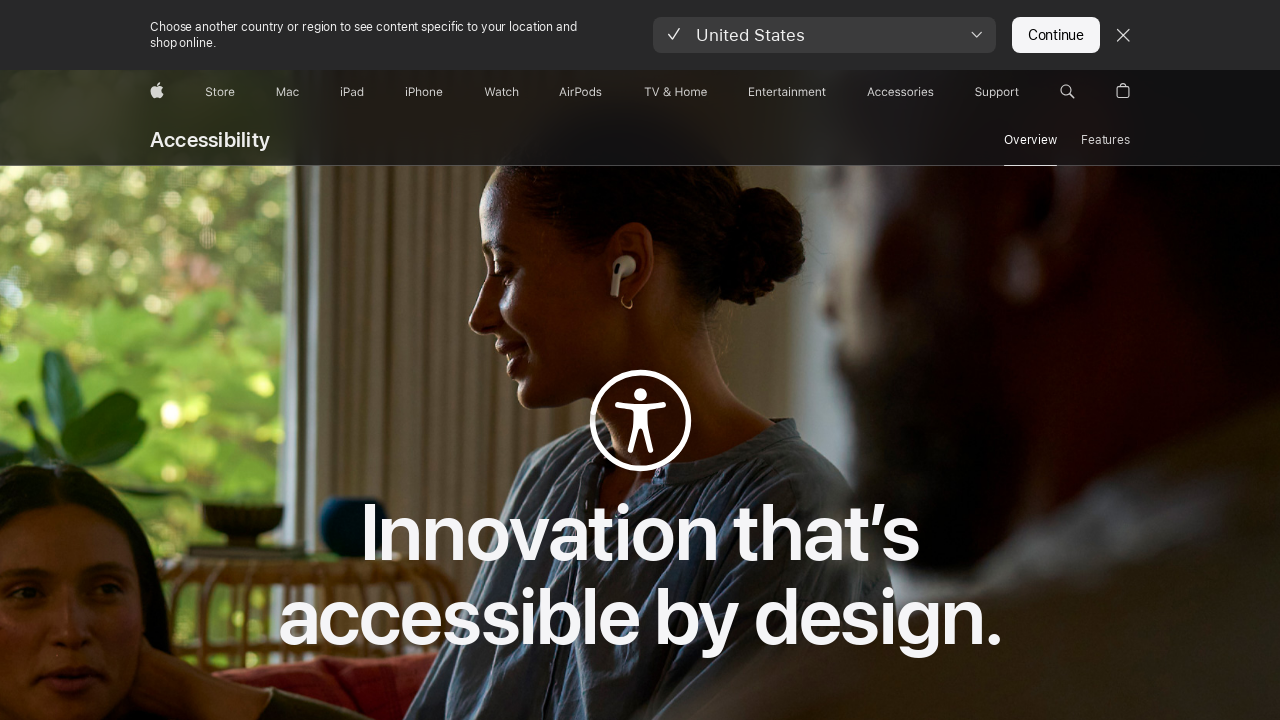

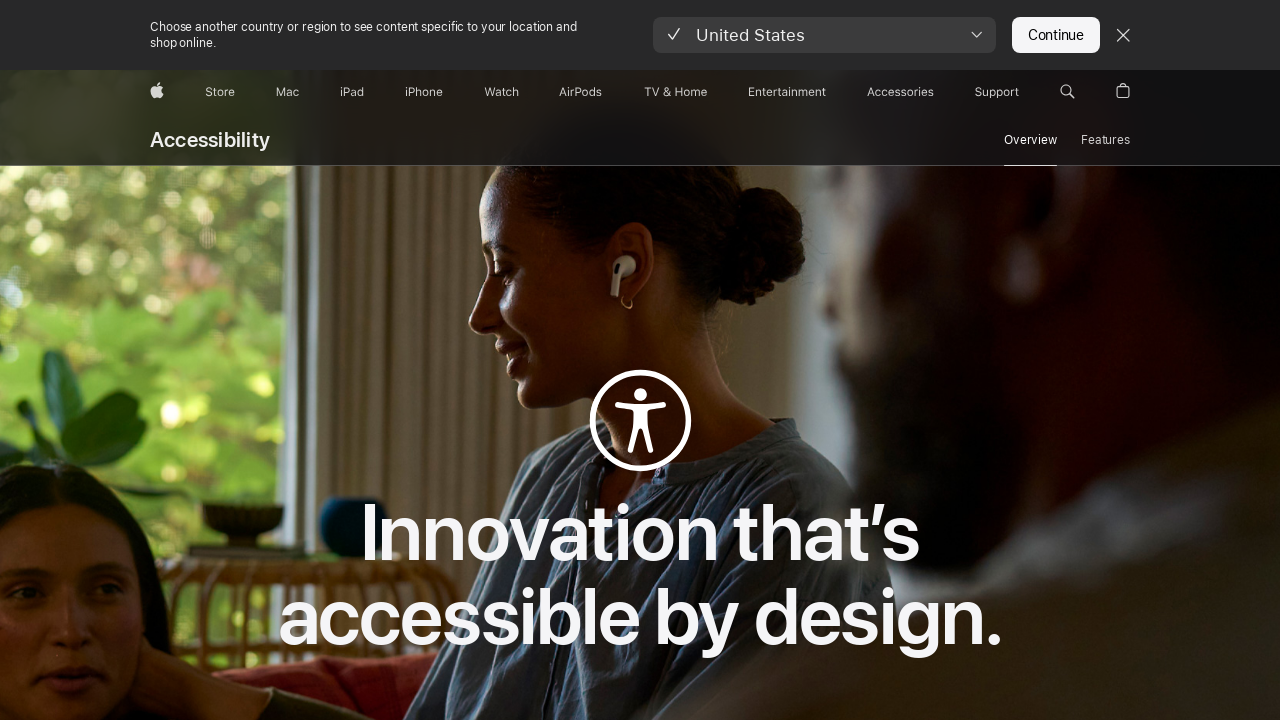